Tests clicking an "adder" button and using implicit waiting for a dynamically added element

Starting URL: https://www.selenium.dev/selenium/web/dynamic.html

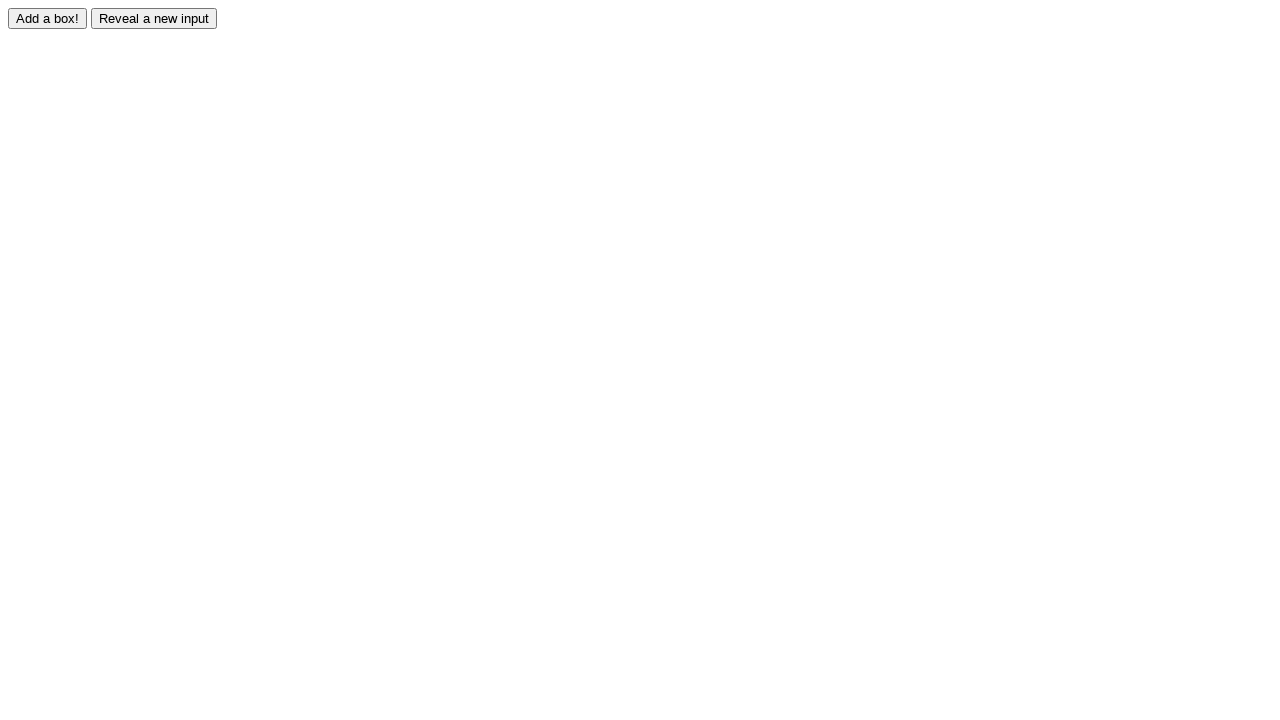

Navigated to dynamic content test page
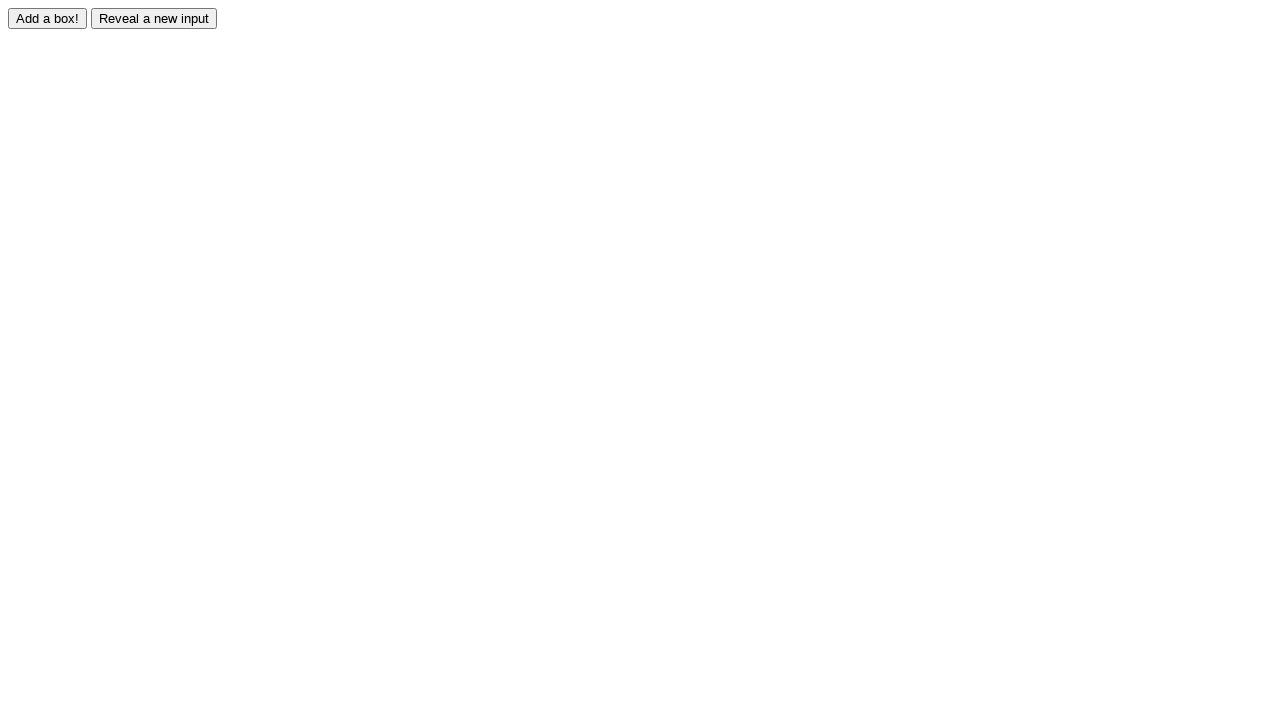

Clicked the adder button to trigger dynamic content at (48, 18) on #adder
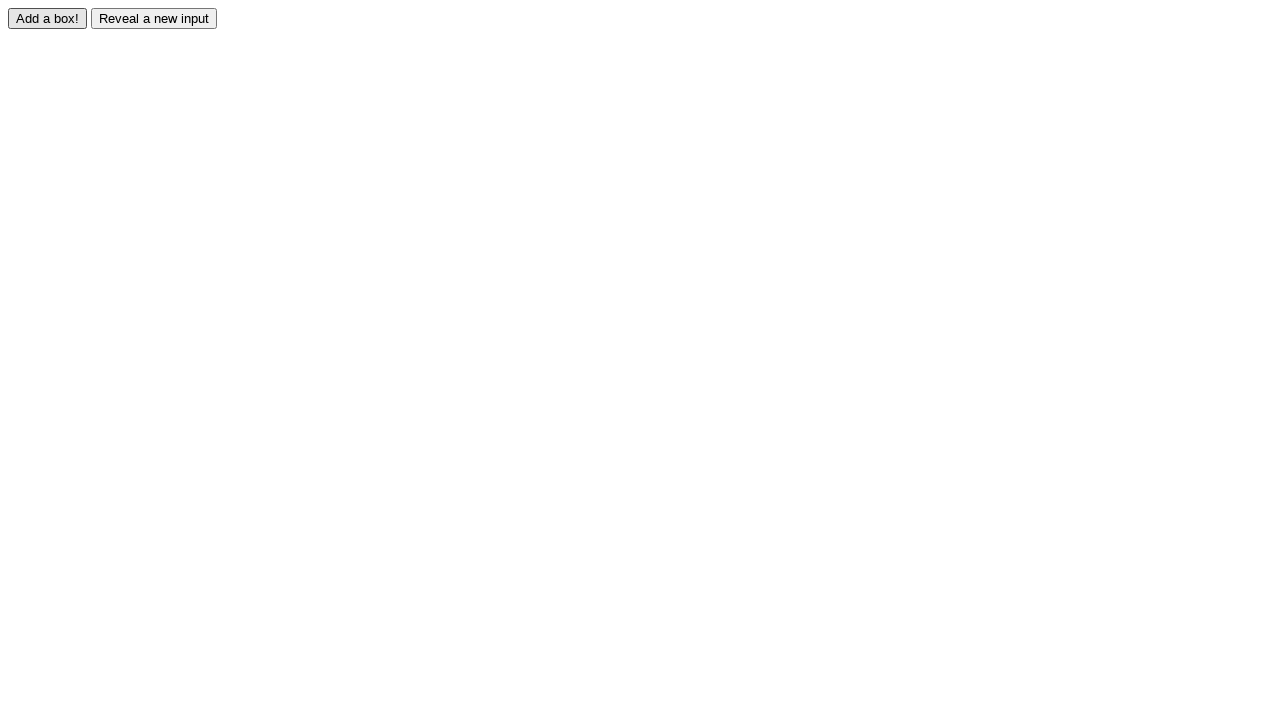

Dynamically added box appeared and was detected
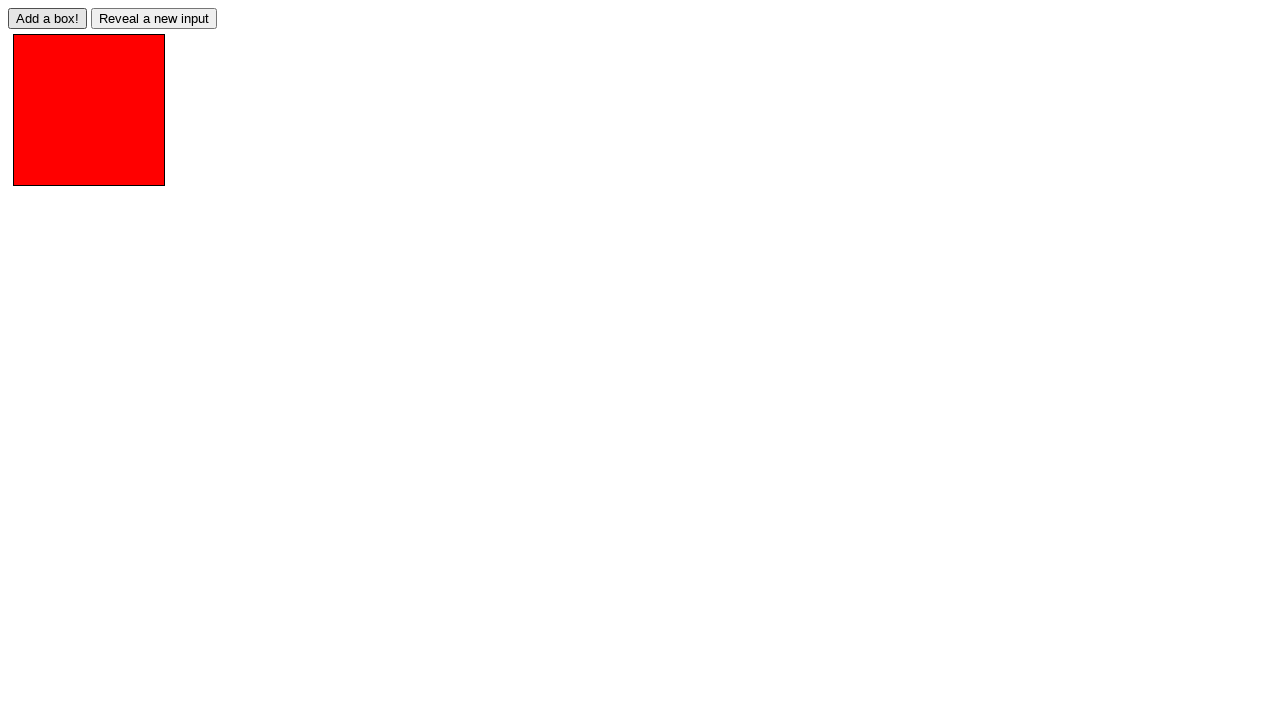

Located the dynamically added box element
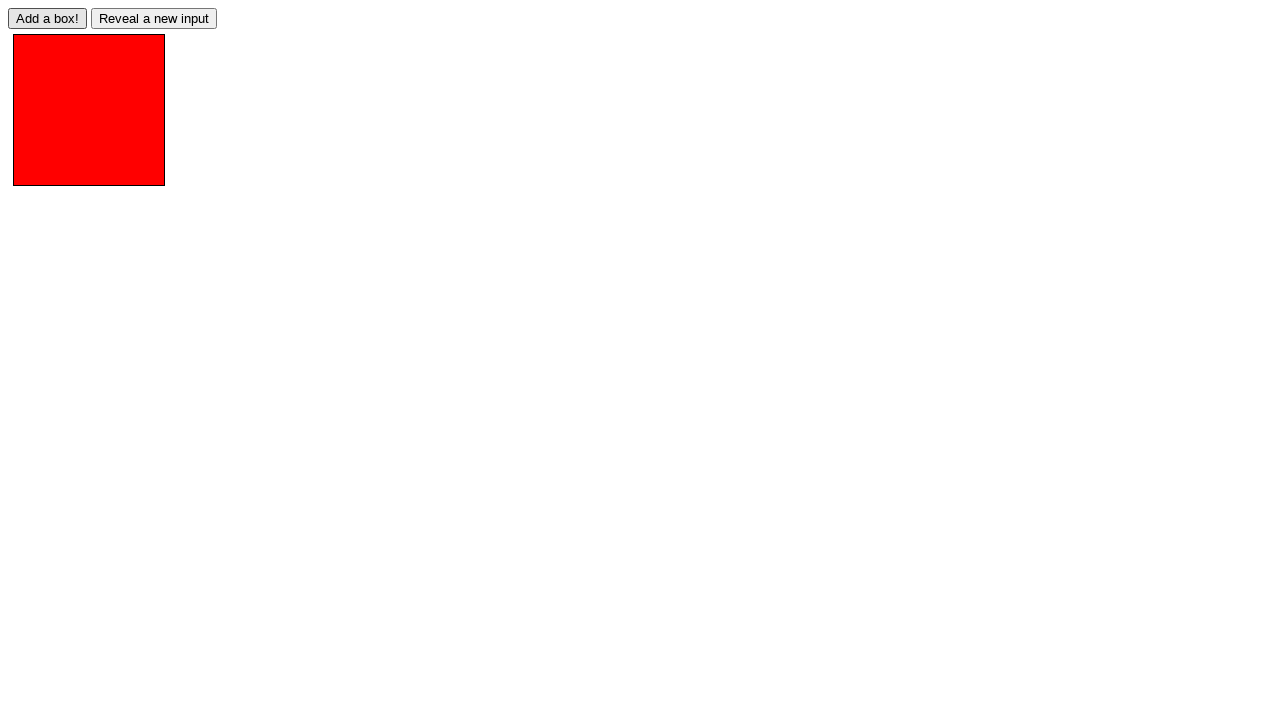

Verified the box has the correct 'redbox' class
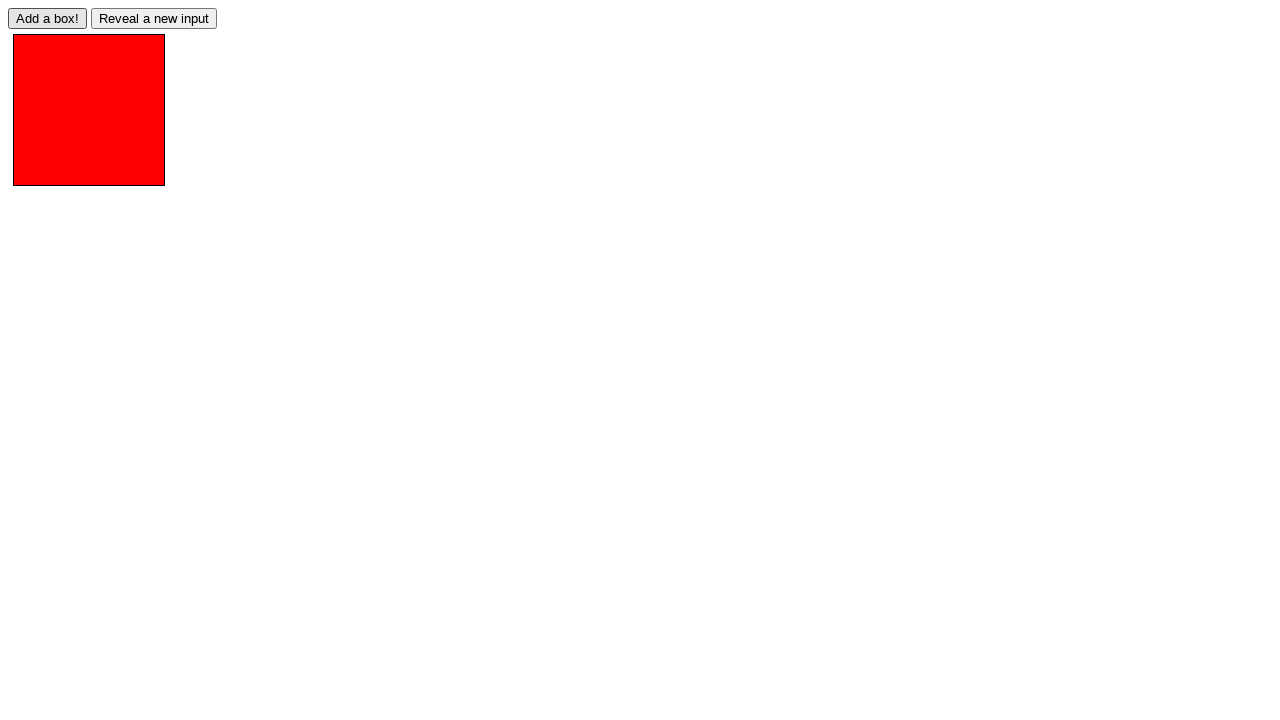

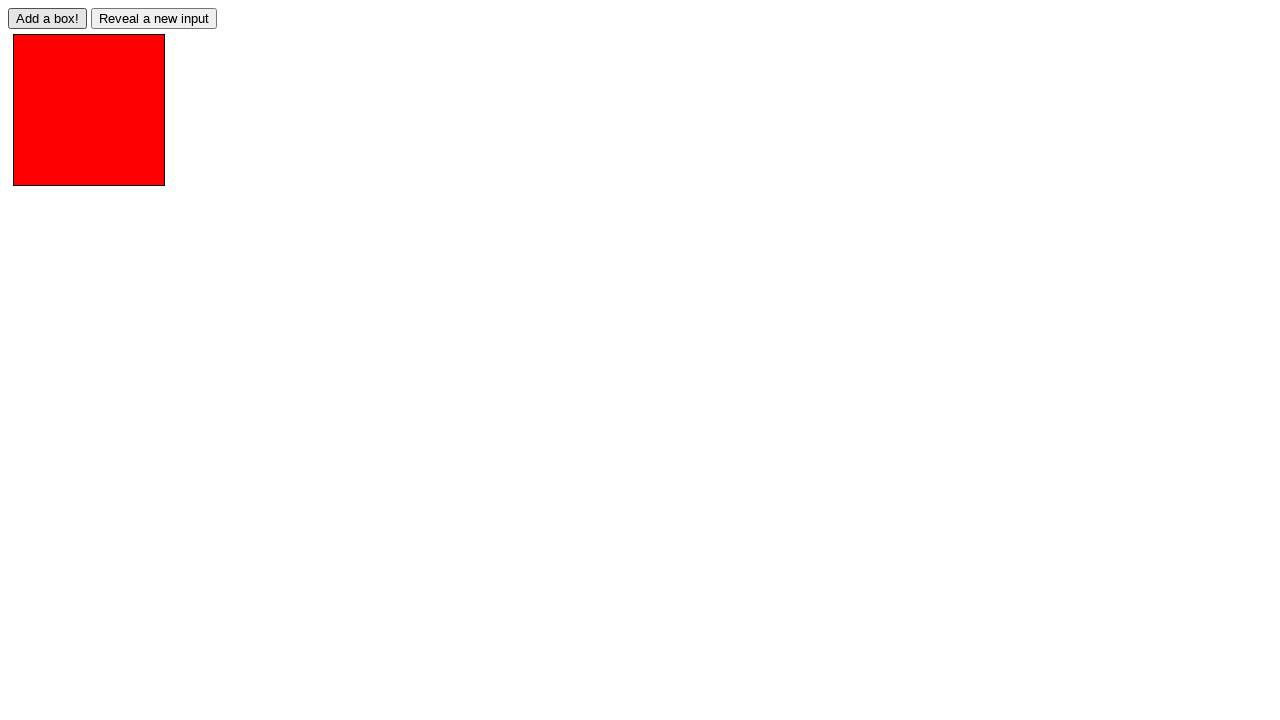